Tests dynamic loading page by clicking start button and waiting for loading to disappear and text to appear

Starting URL: https://automationfc.github.io/dynamic-loading/

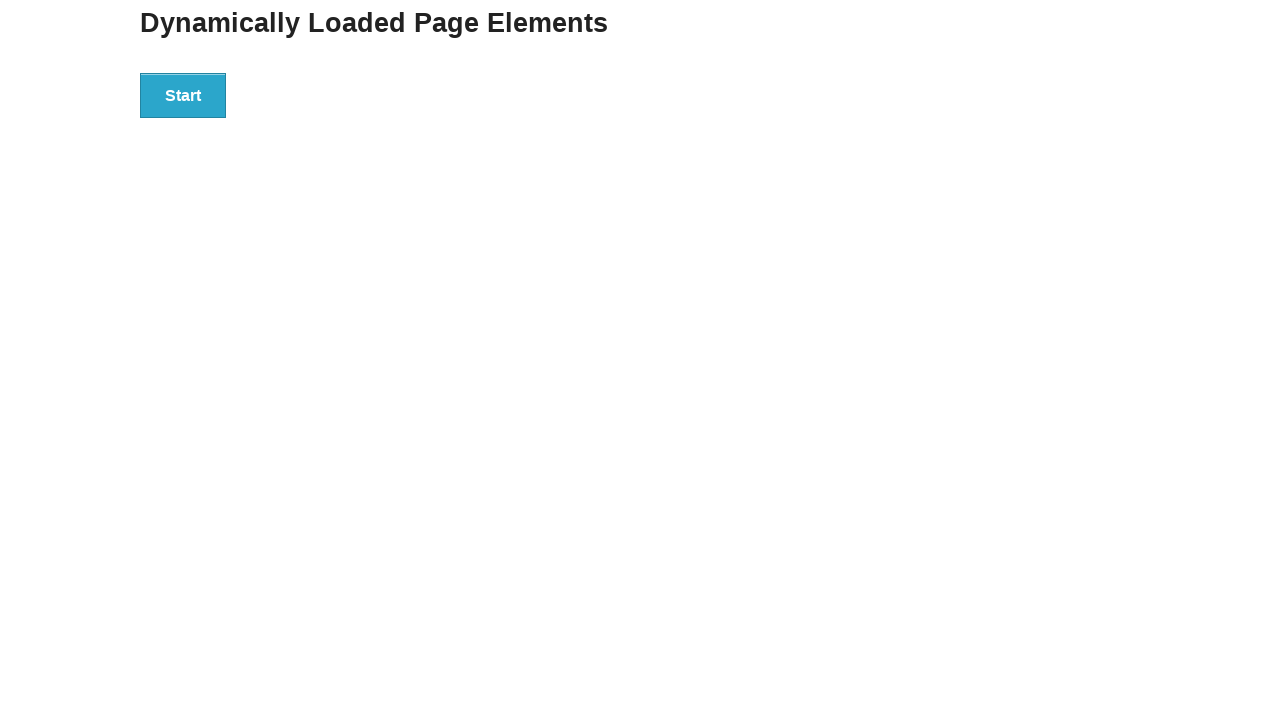

Clicked start button to trigger dynamic loading at (183, 95) on div#start>button
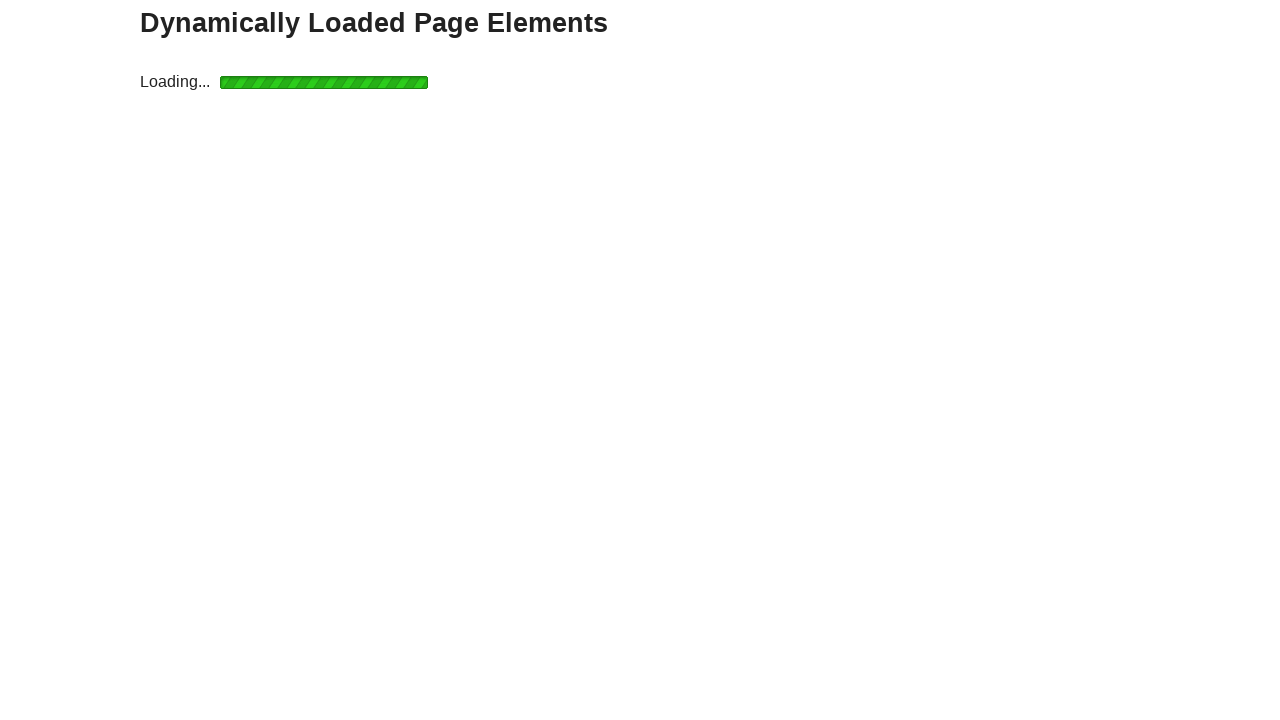

Loading indicator disappeared
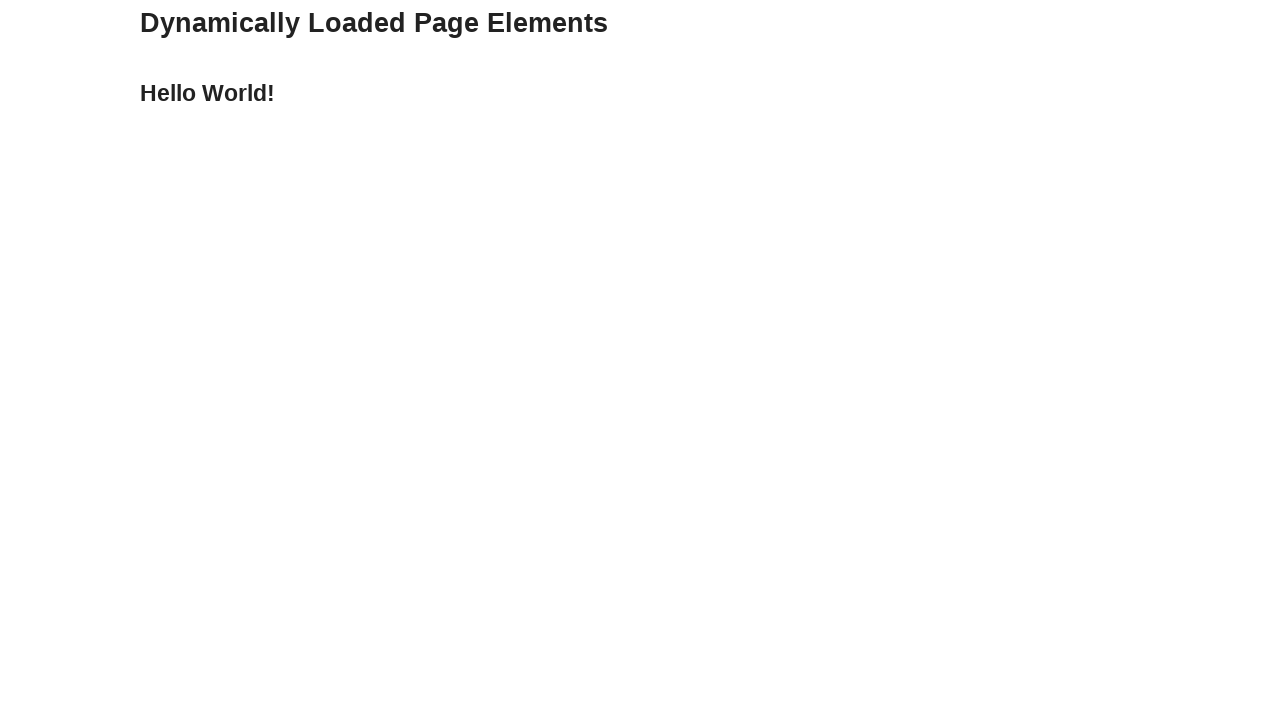

Text 'Hello World!' appeared after loading completed
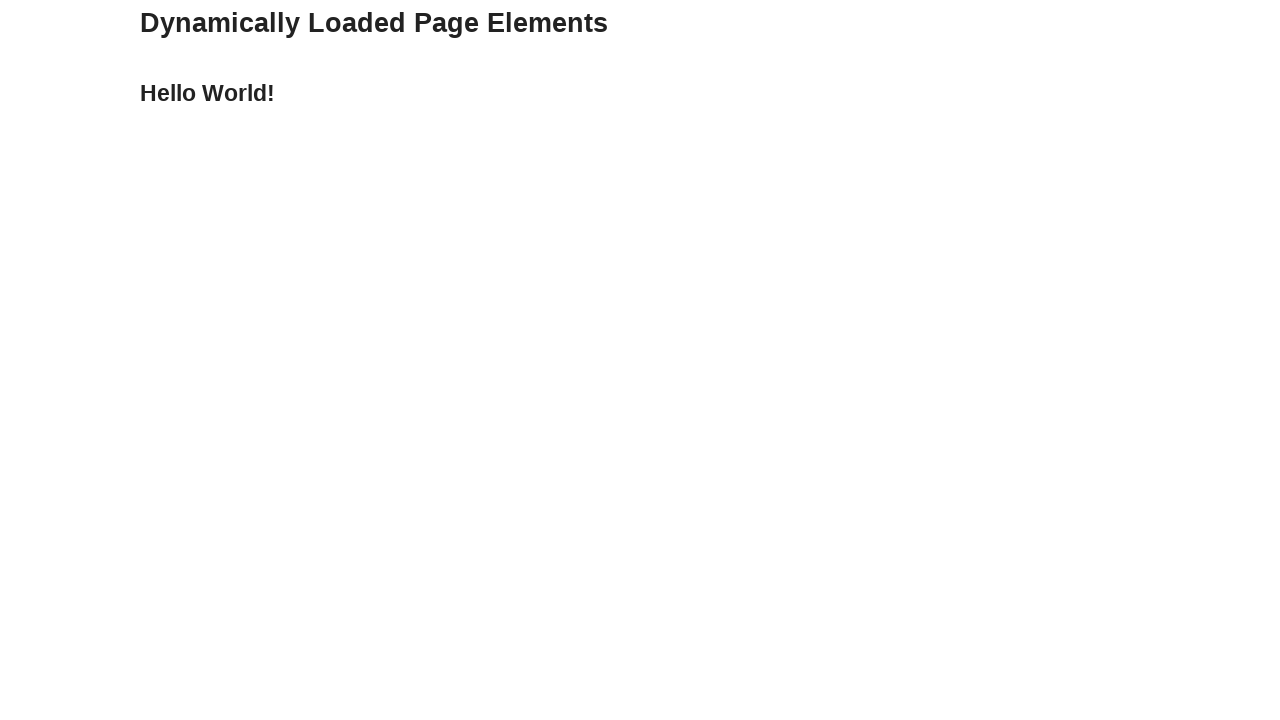

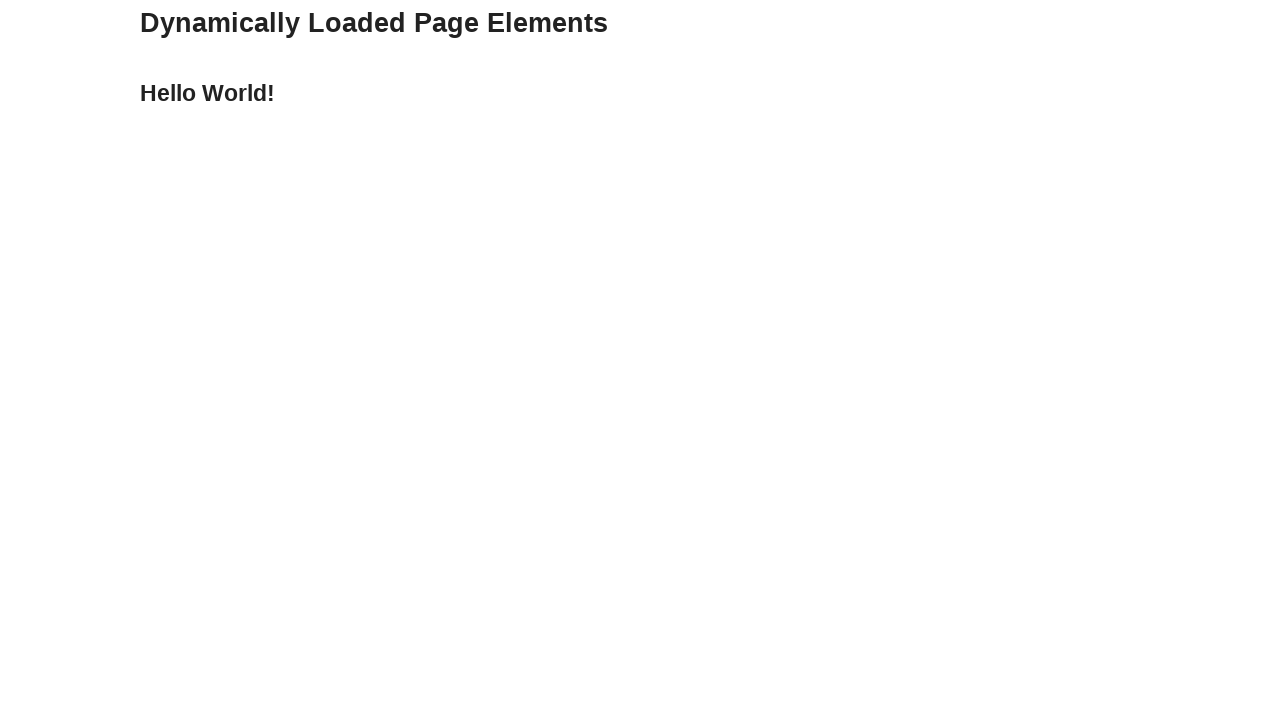